Tests mouse events functionality including left click, double click, and right click (context menu) on various elements on a training page for web element interactions.

Starting URL: https://training-support.net/webelements/mouse-events

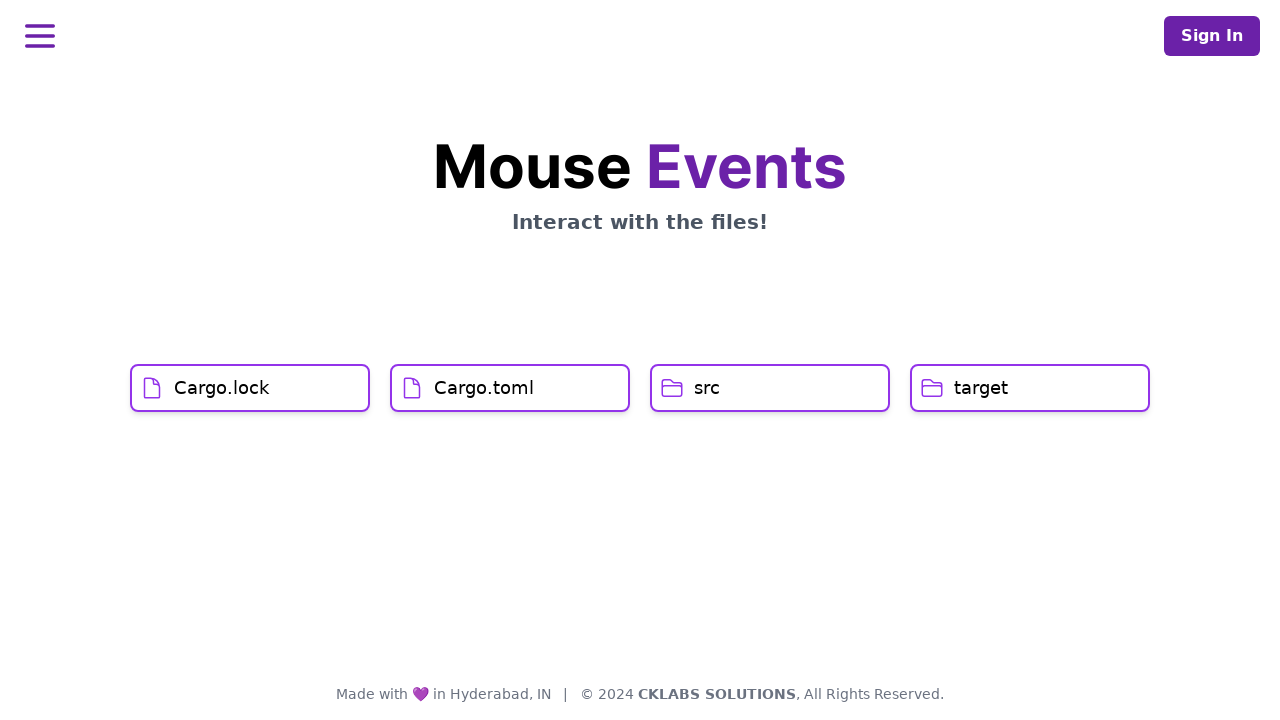

Waited for button elements to load
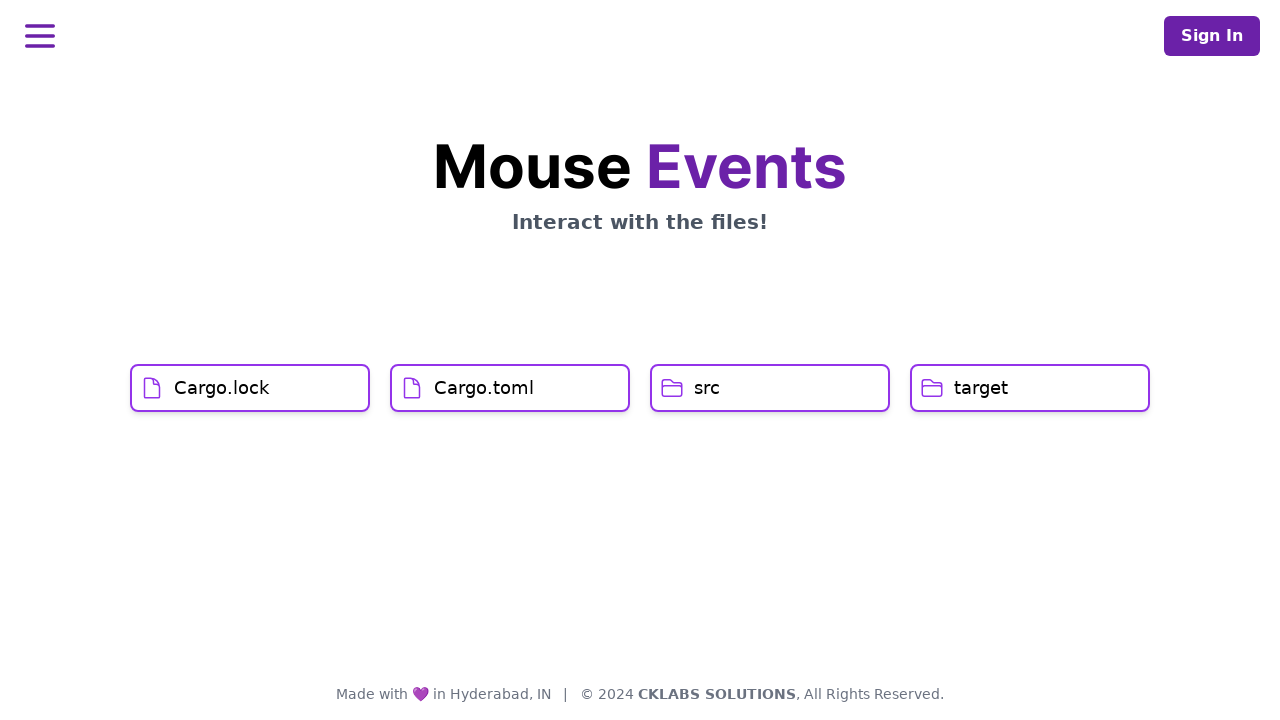

Located all button elements
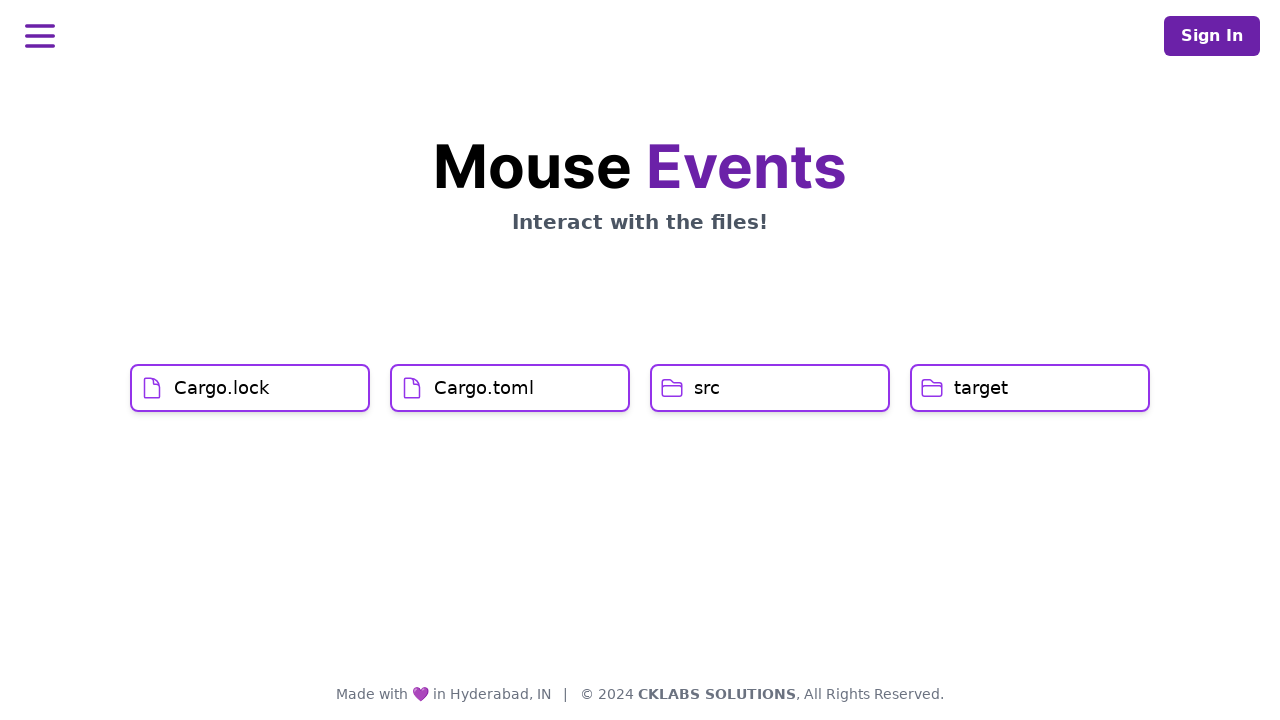

Performed left click on first button at (250, 388) on div.svelte-hs12g9 >> nth=0
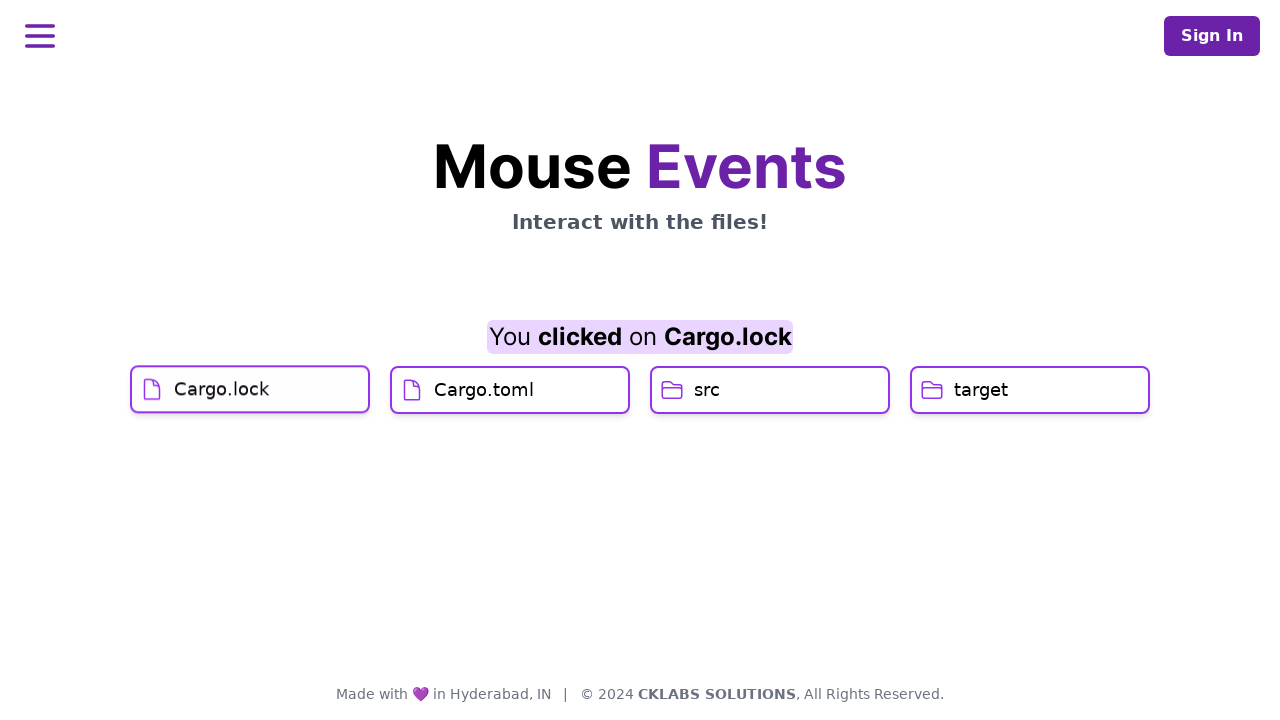

Performed left click on second button at (510, 420) on div.svelte-hs12g9 >> nth=1
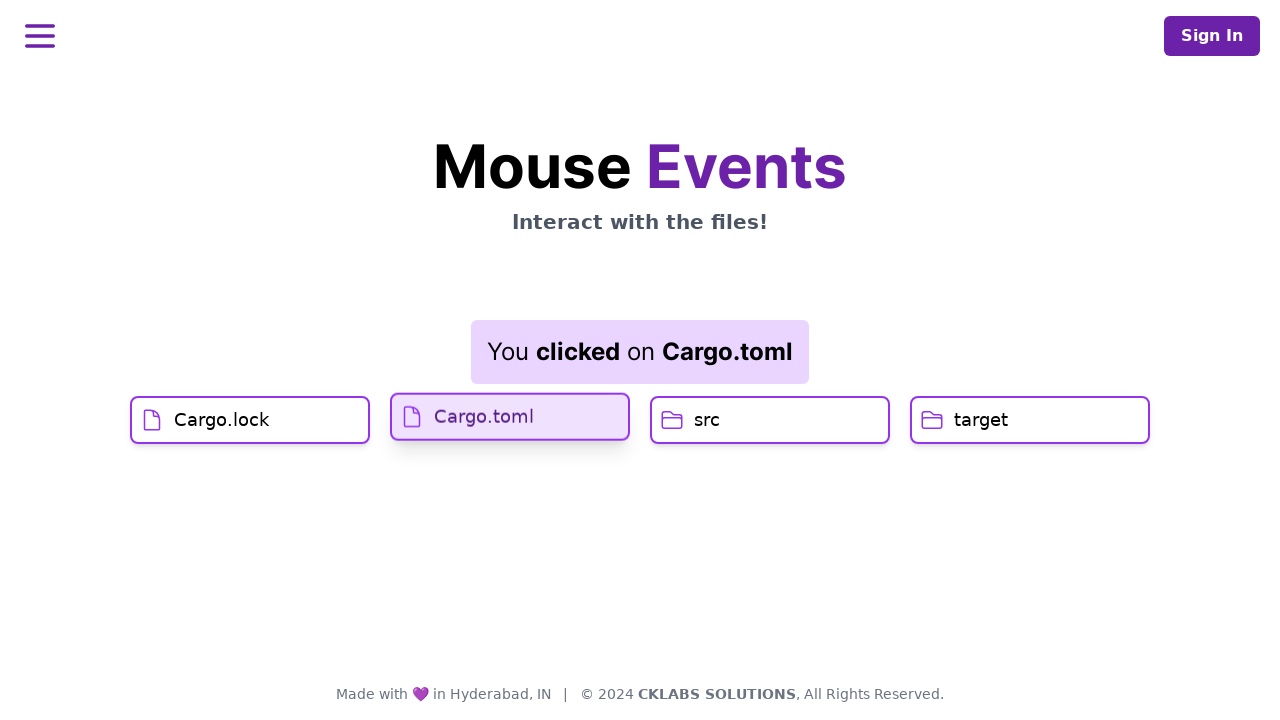

Performed double click on third button at (770, 420) on div.svelte-hs12g9 >> nth=2
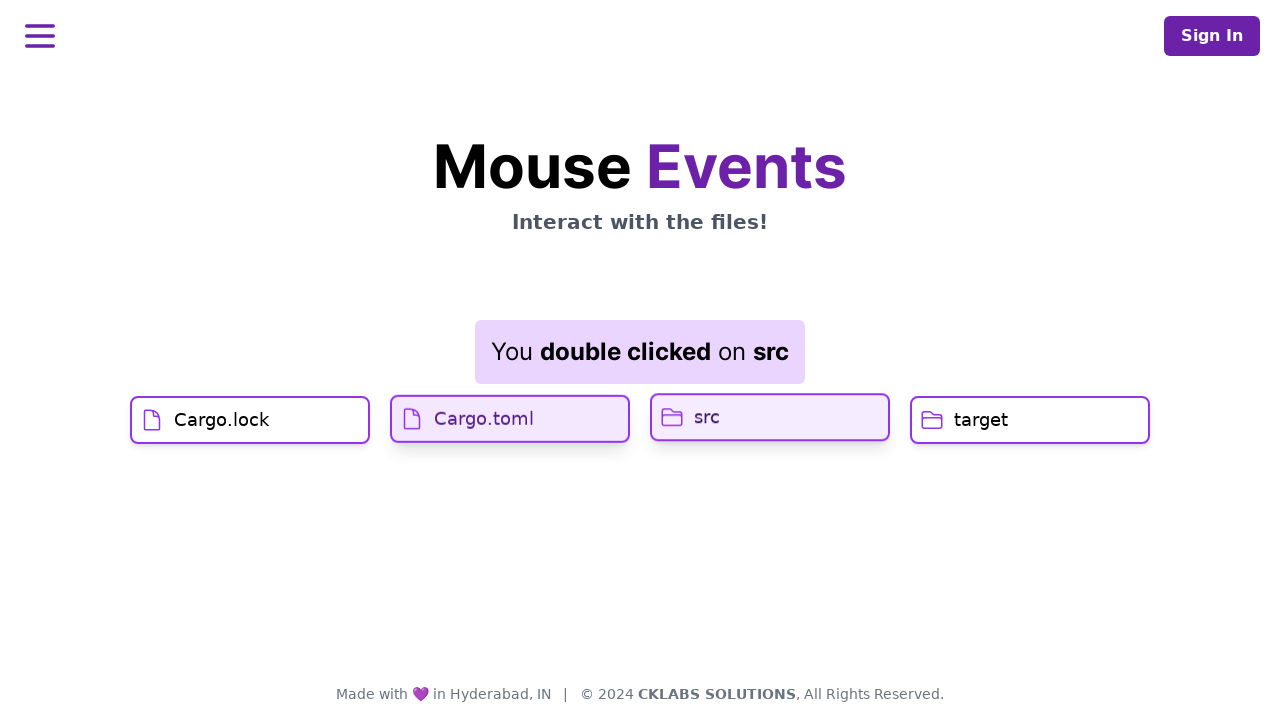

Performed right click (context menu) on fourth button at (1030, 420) on div.svelte-hs12g9 >> nth=3
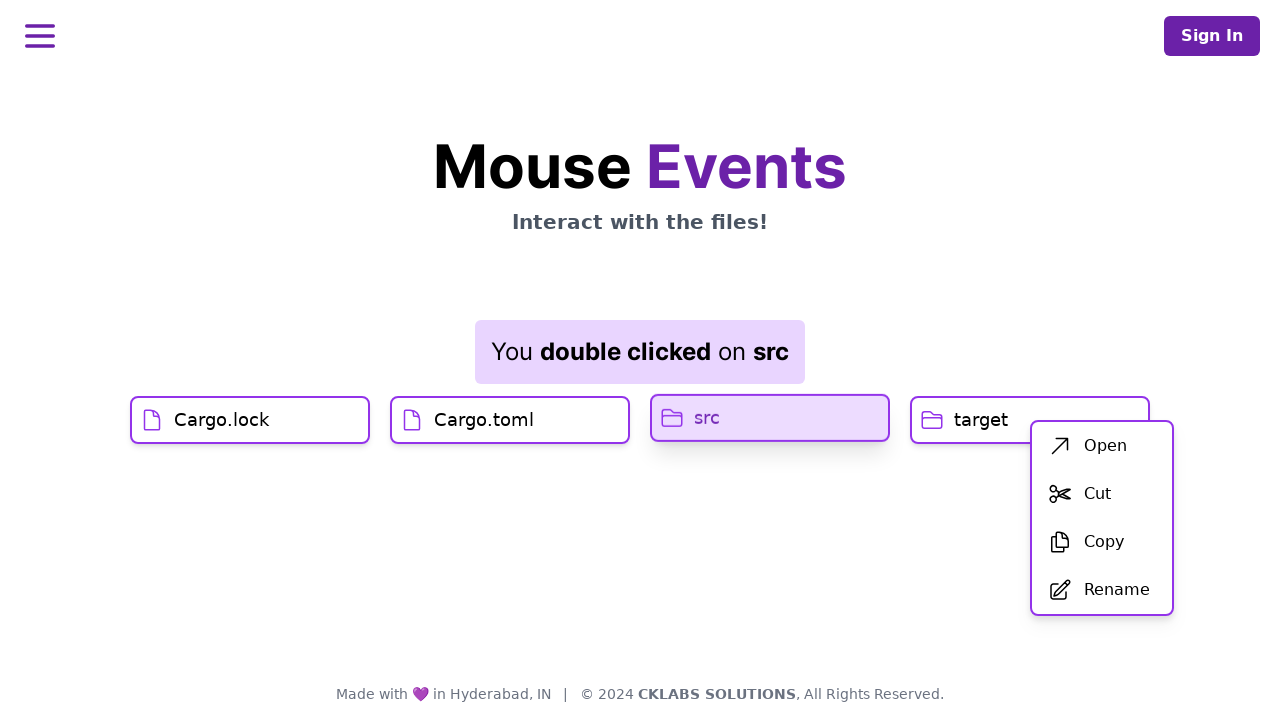

Clicked 'Open' option in context menu at (1106, 446) on xpath=//span[text()='Open']
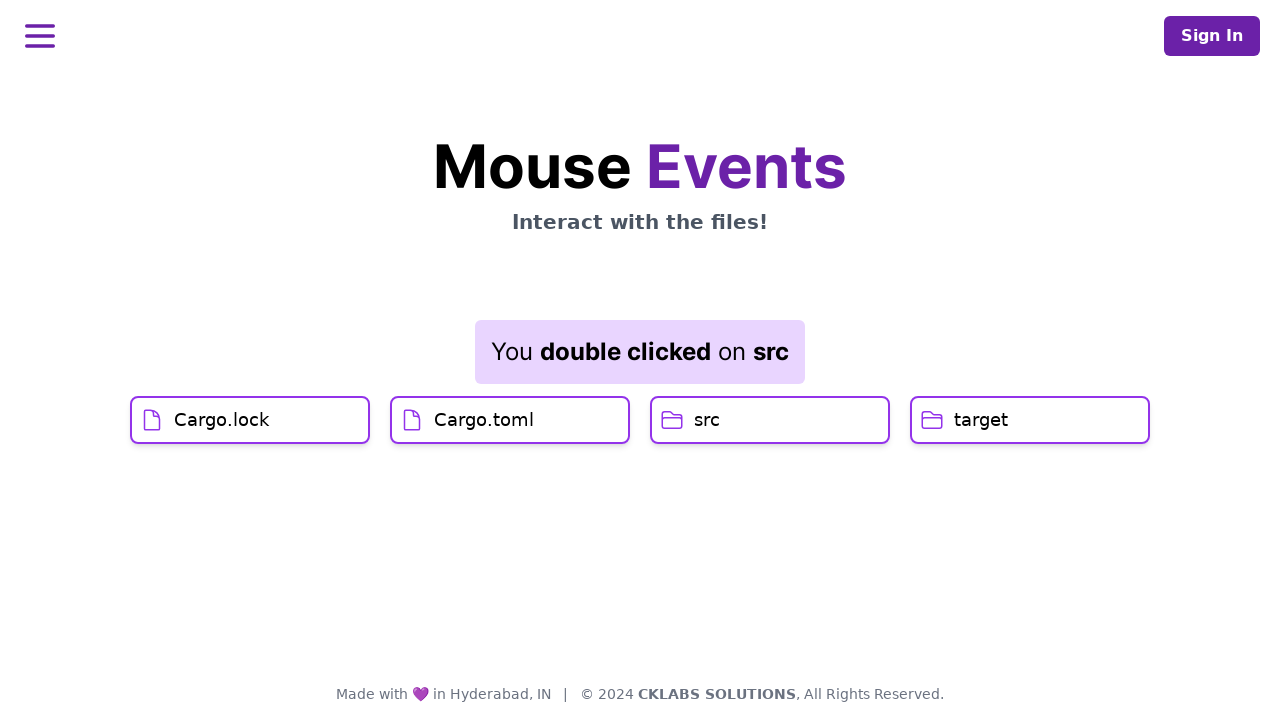

Result element loaded
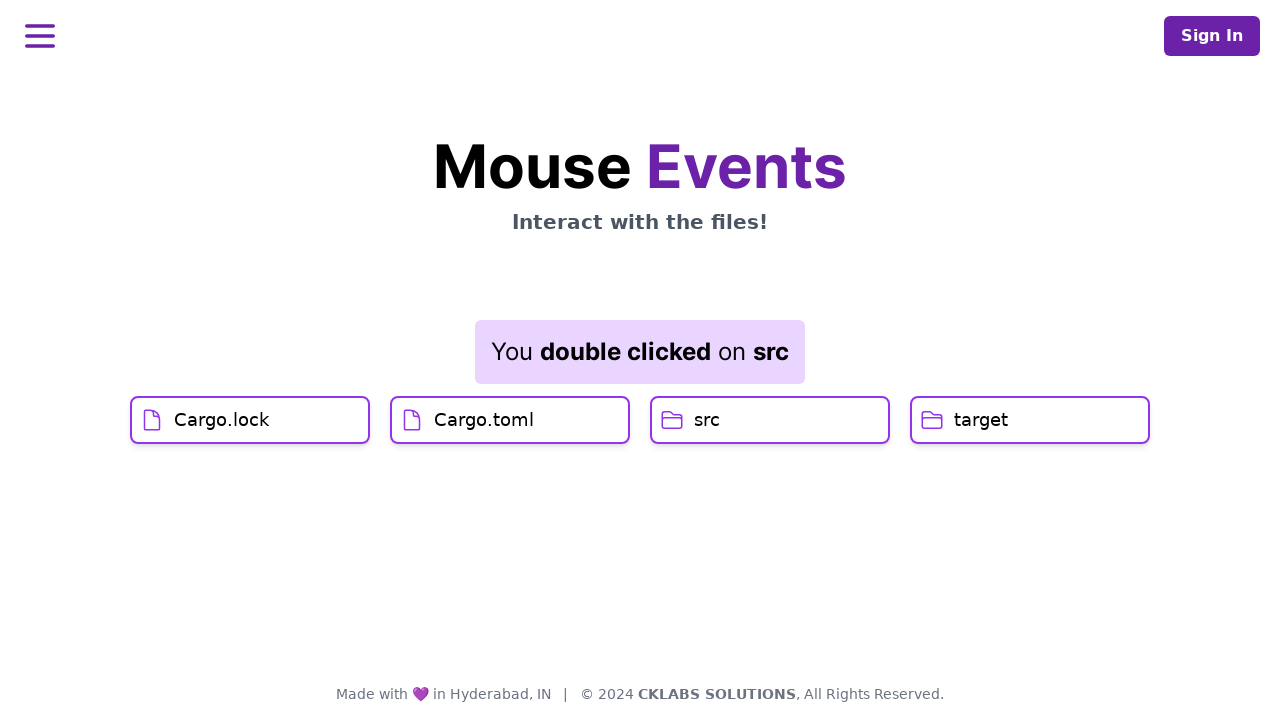

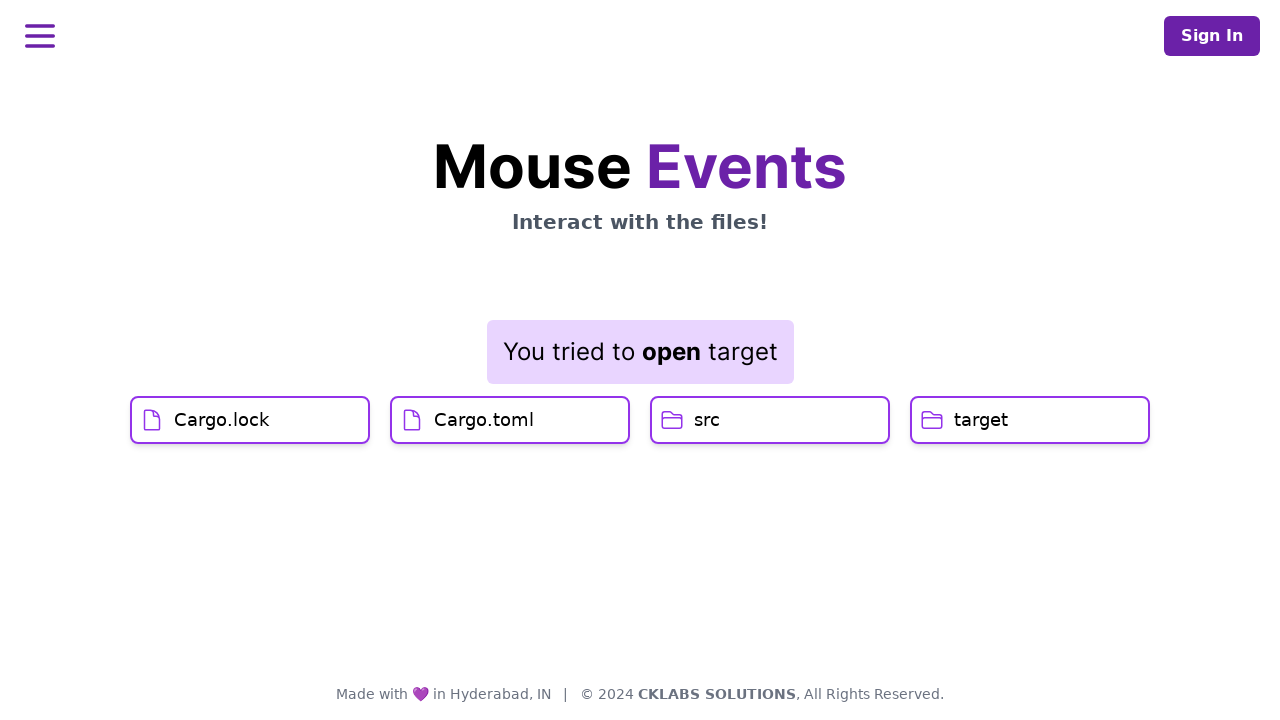